Clicks the timed alert button and verifies the alert appears after 5 seconds with correct text

Starting URL: https://demoqa.com/alerts

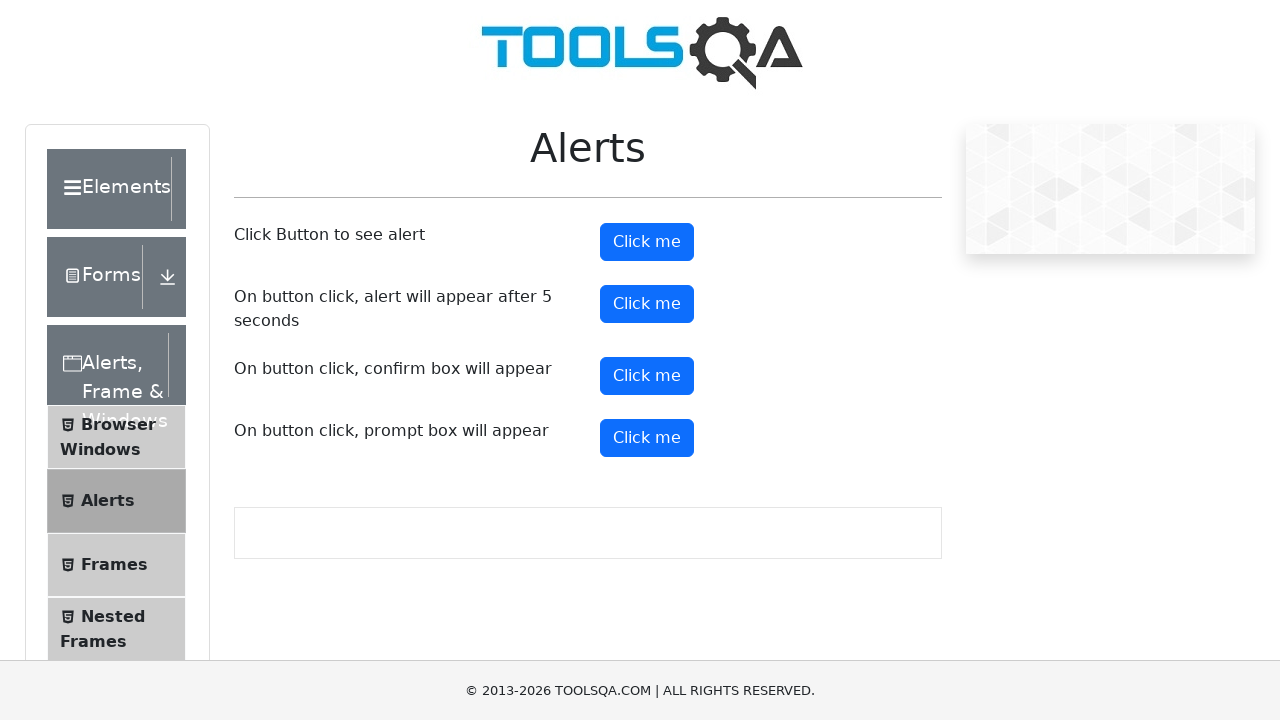

Set up dialog handler to capture and accept alert
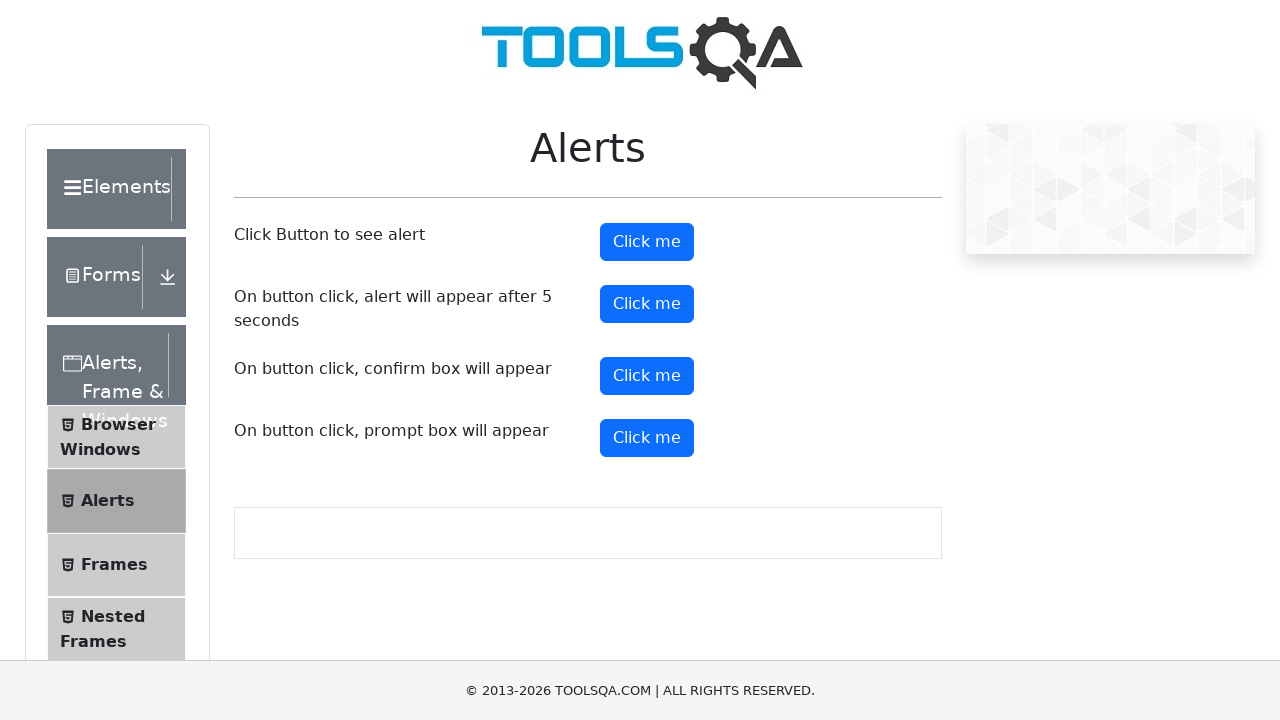

Clicked the timed alert button at (647, 304) on #timerAlertButton
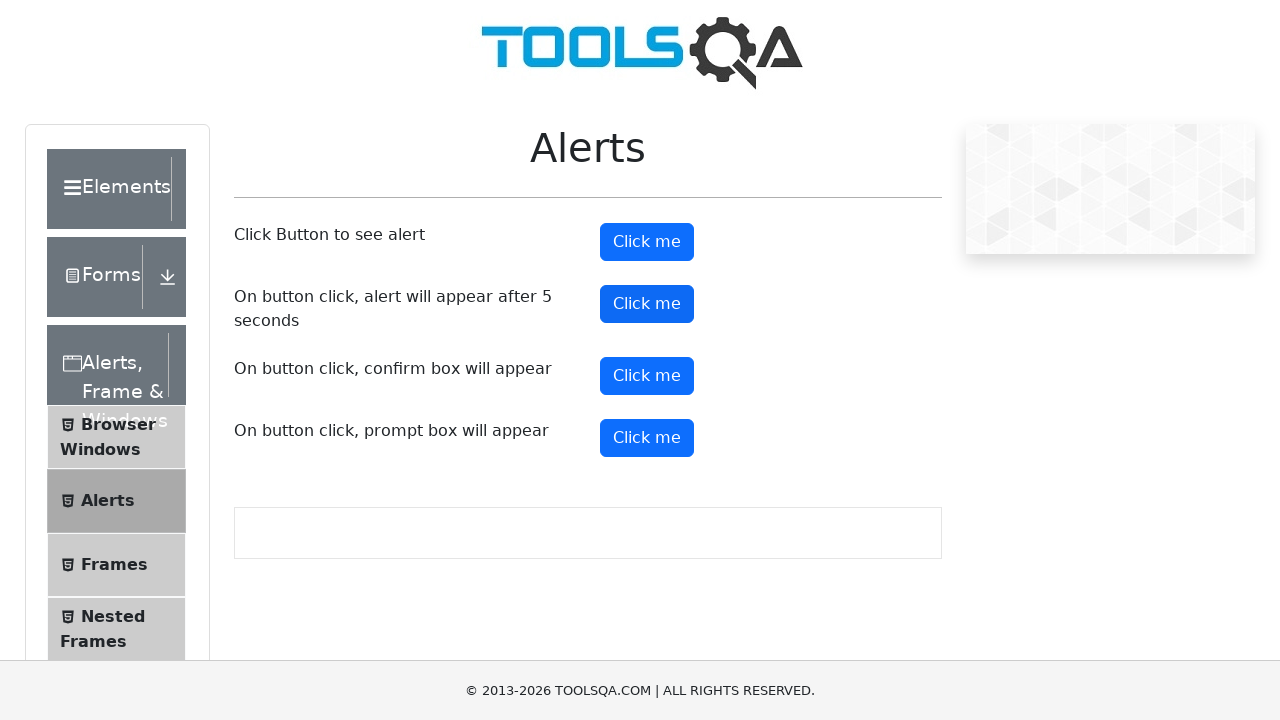

Waited 6 seconds for alert to appear and be handled
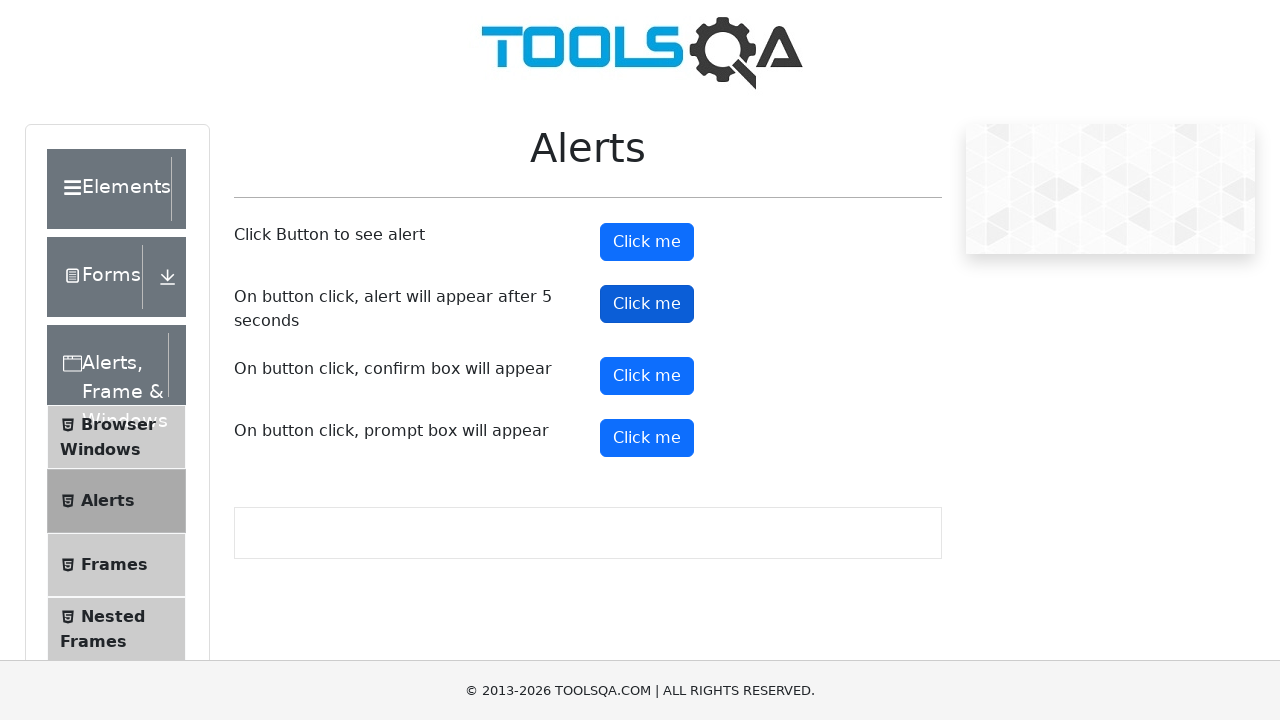

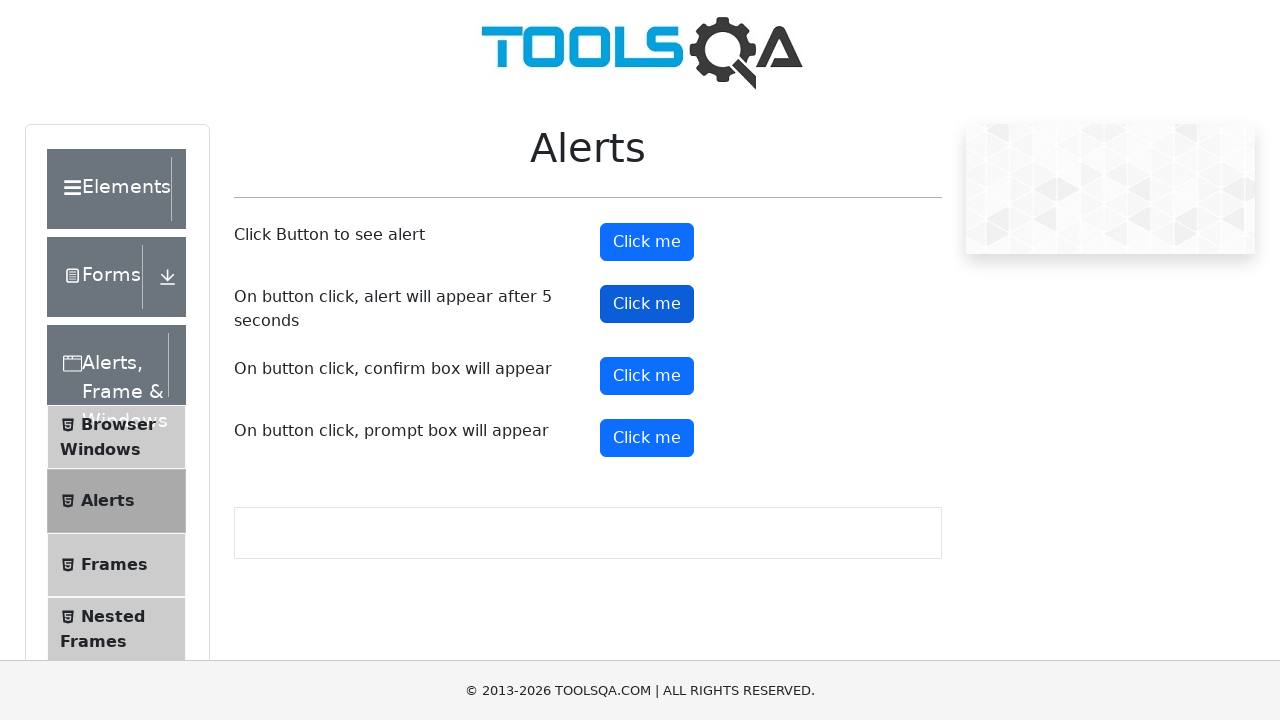